Tests selecting the Credit card radio button and verifies the card div has the appropriate class

Starting URL: https://webshop-agil-testautomatiserare.netlify.app/checkout

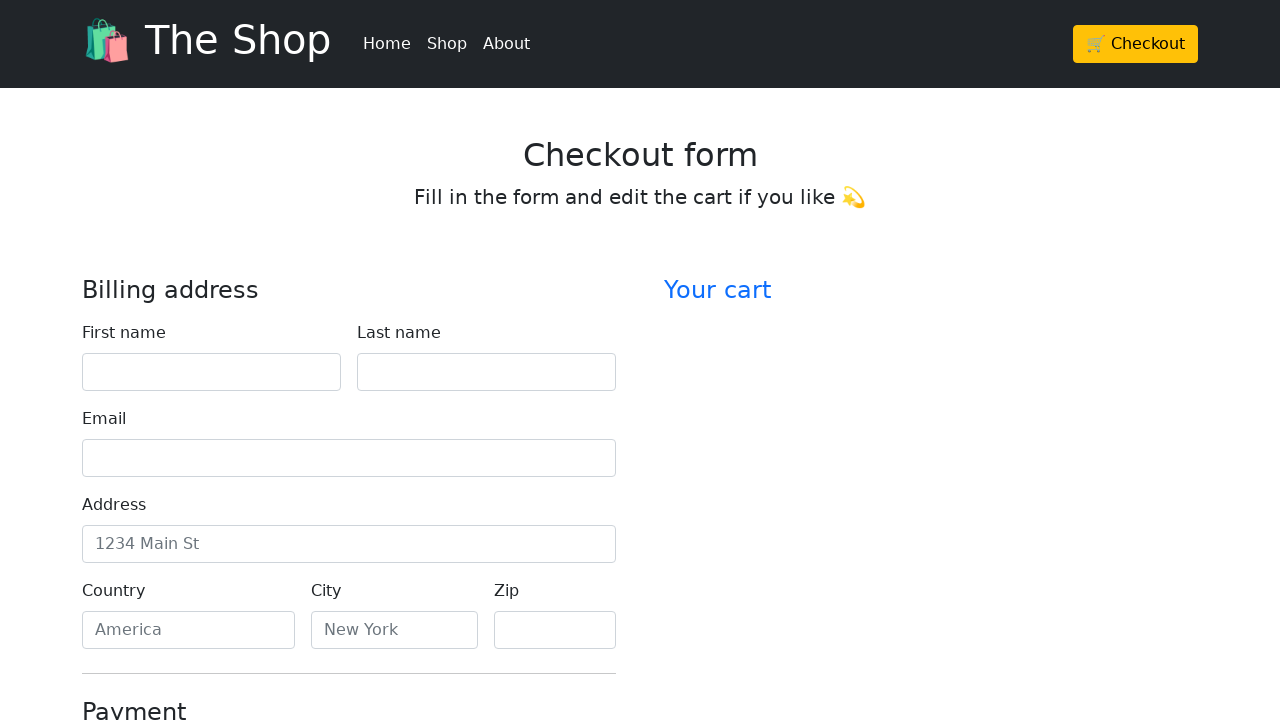

Clicked Credit card radio button at (90, 361) on #credit
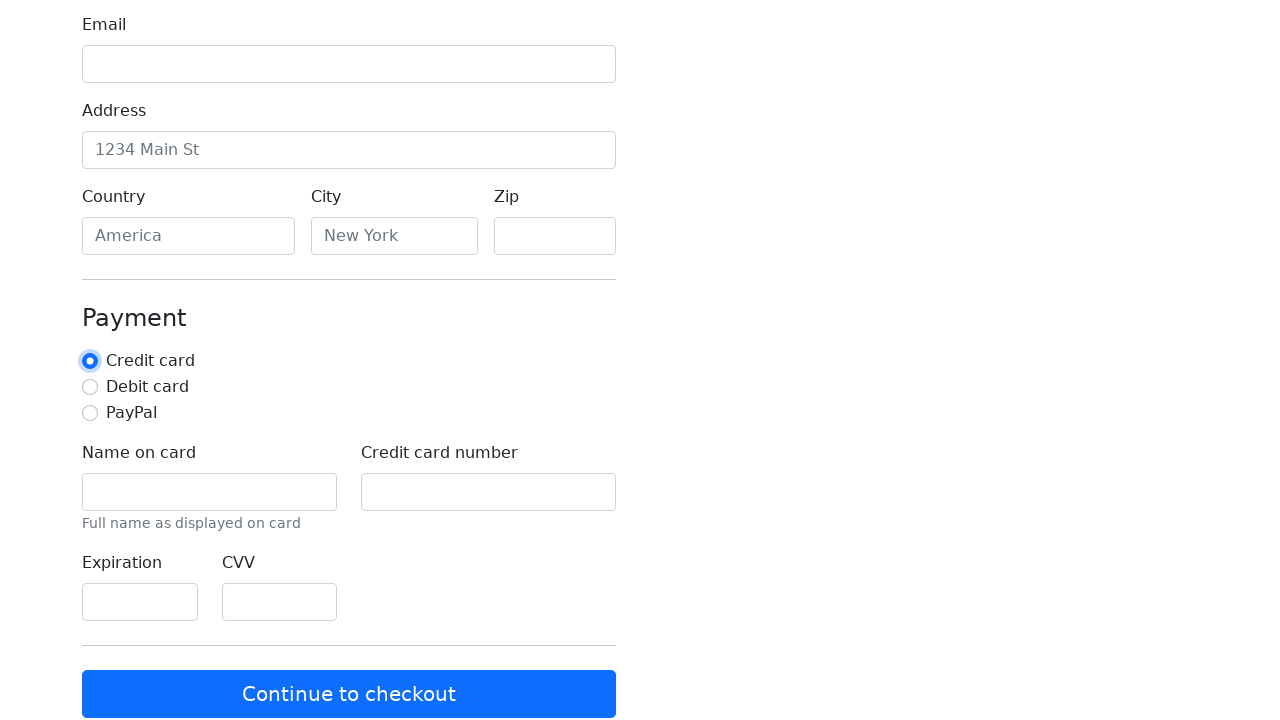

Card div loaded after selecting Credit card option
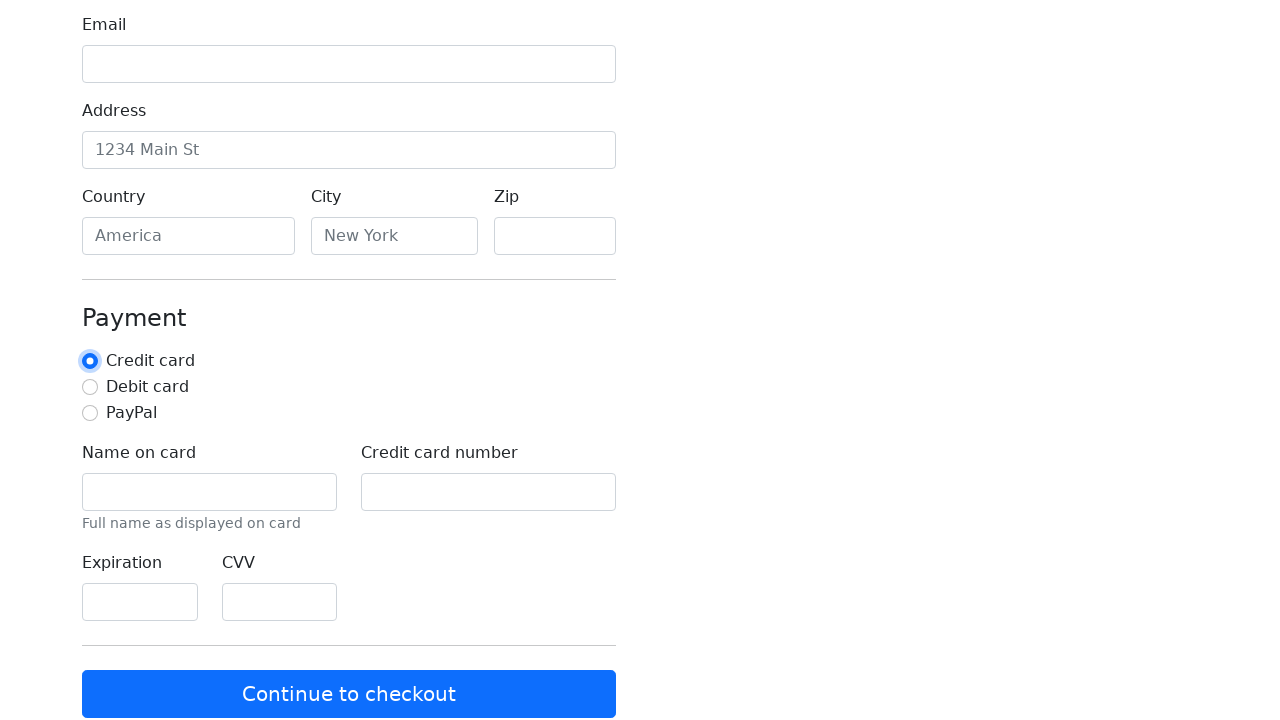

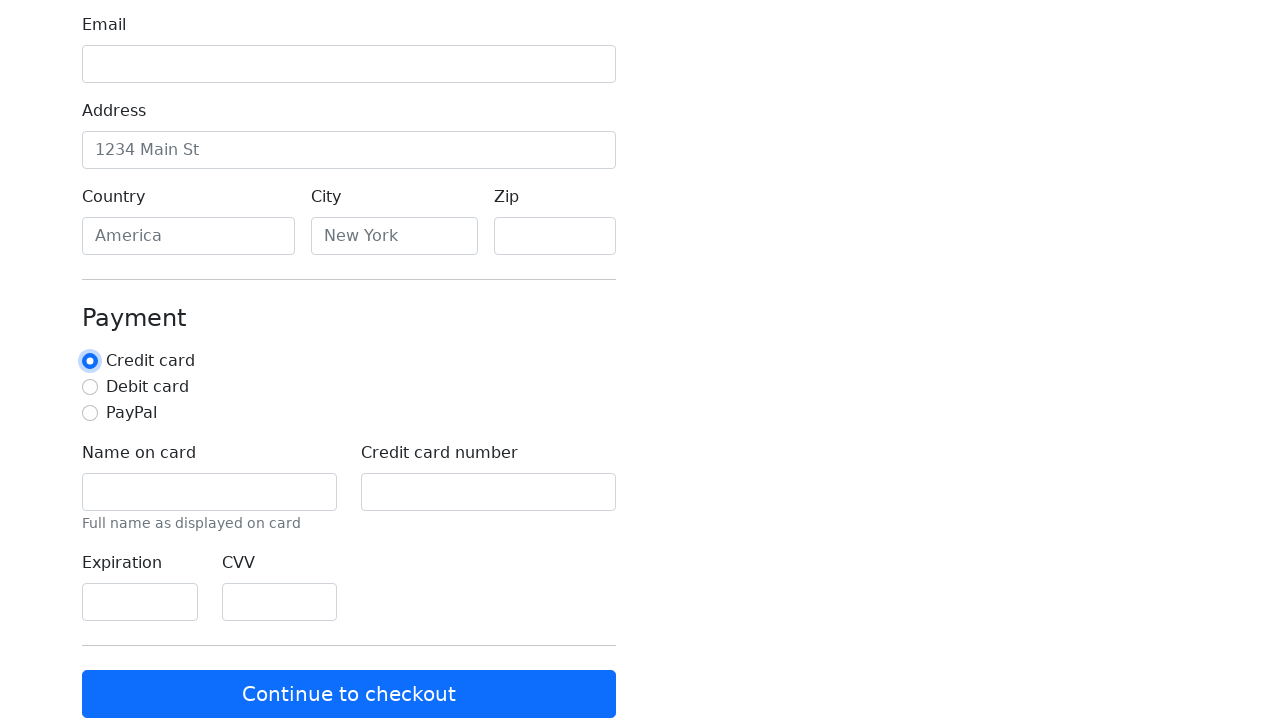